Tests opening multiple links in new tabs from a footer column and switching between browser tabs to verify page titles

Starting URL: http://qaclickacademy.com/practice.php

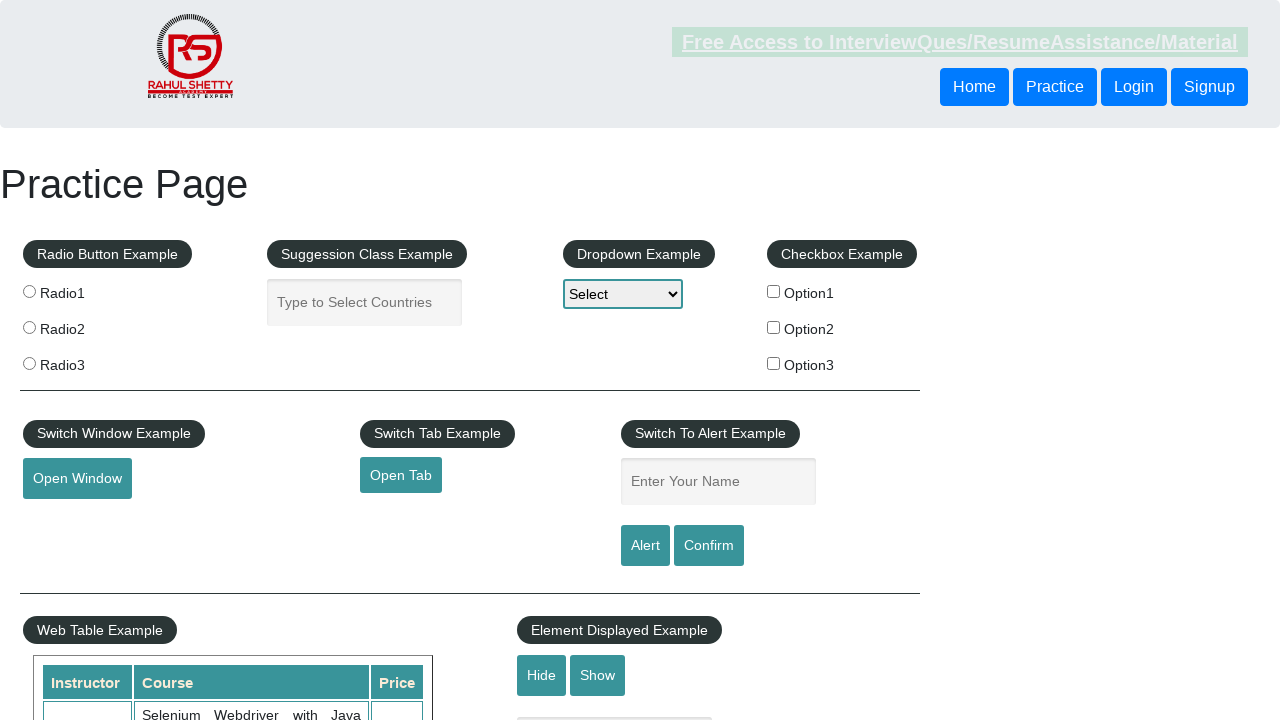

Located footer element with id 'gf-BIG'
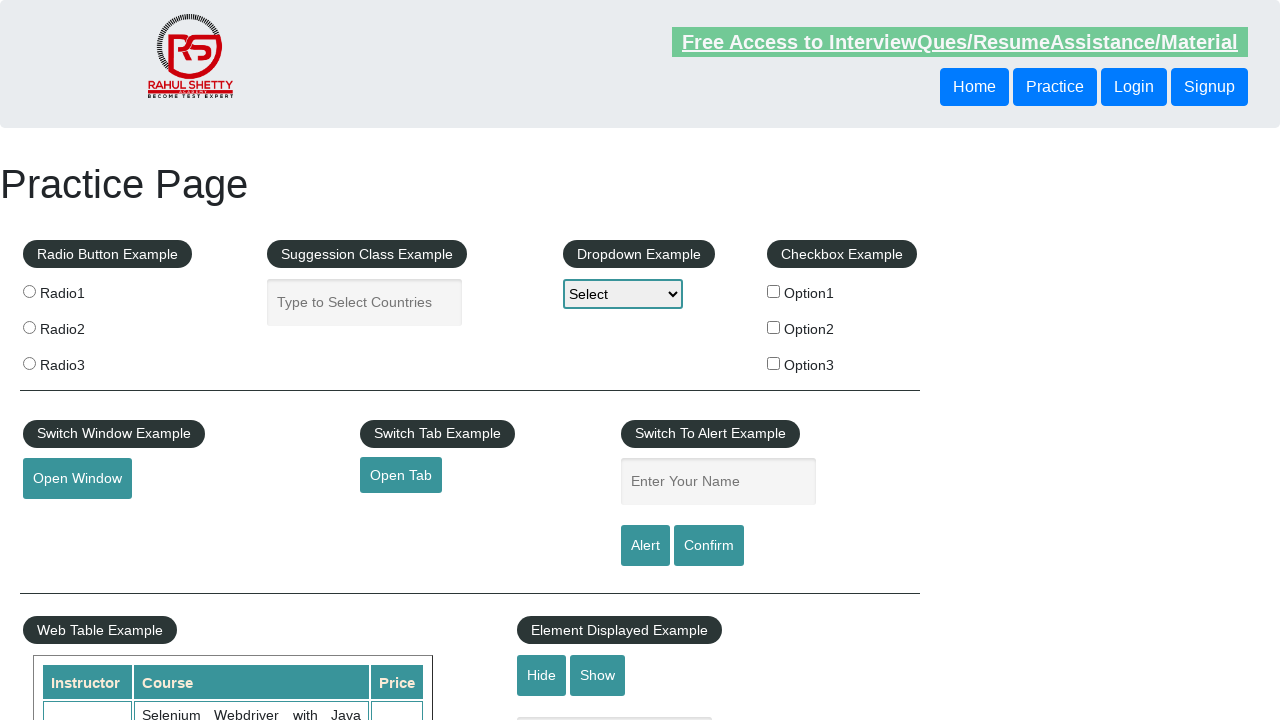

Located first column of footer links
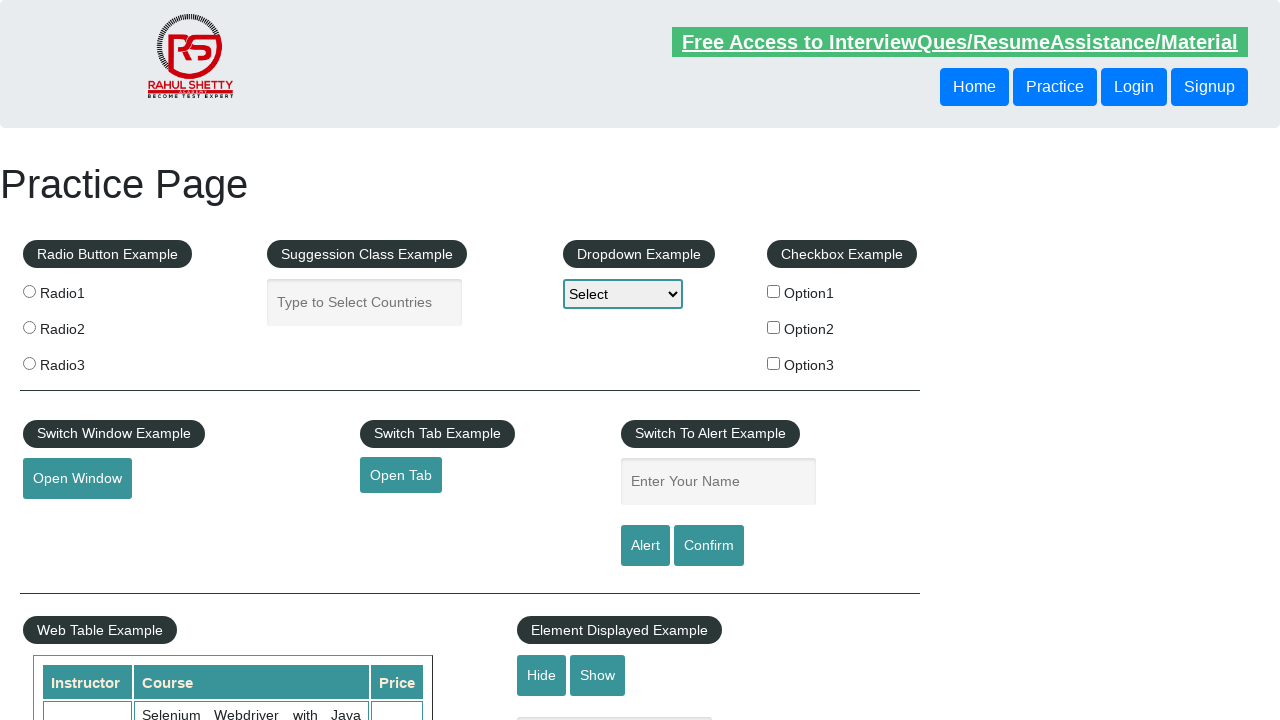

Located all links in footer column
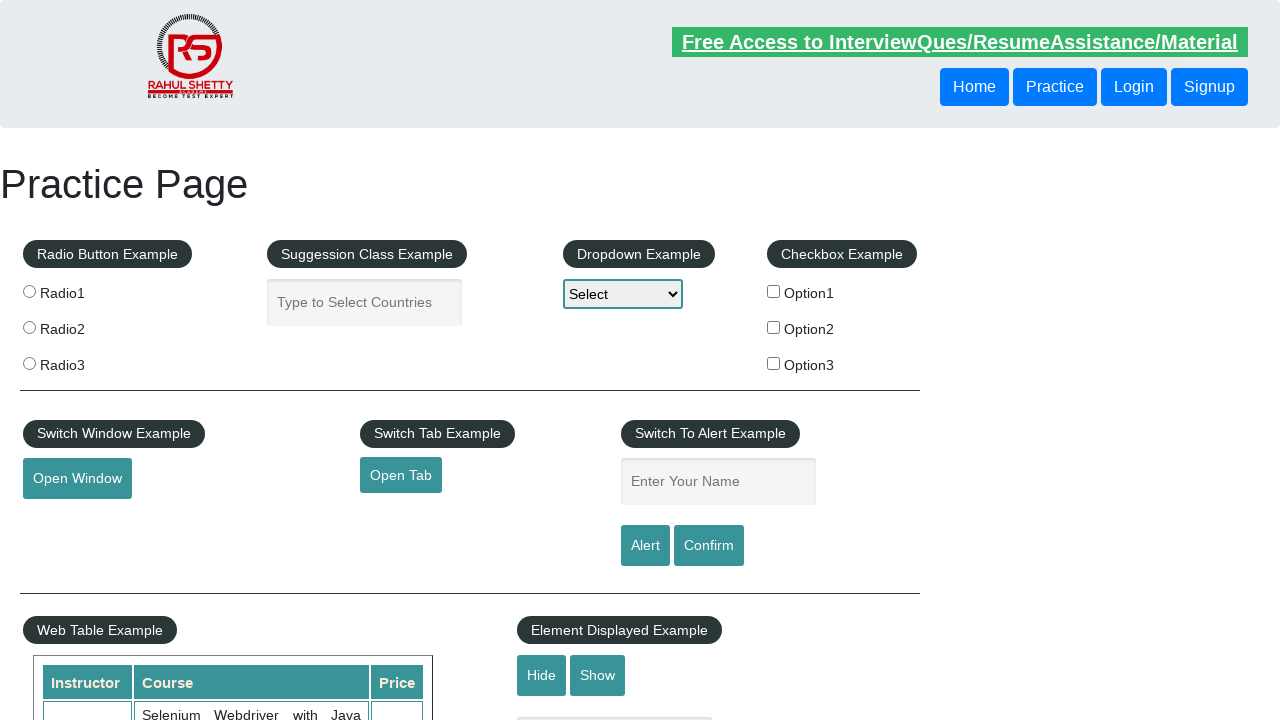

Found 5 links in footer column
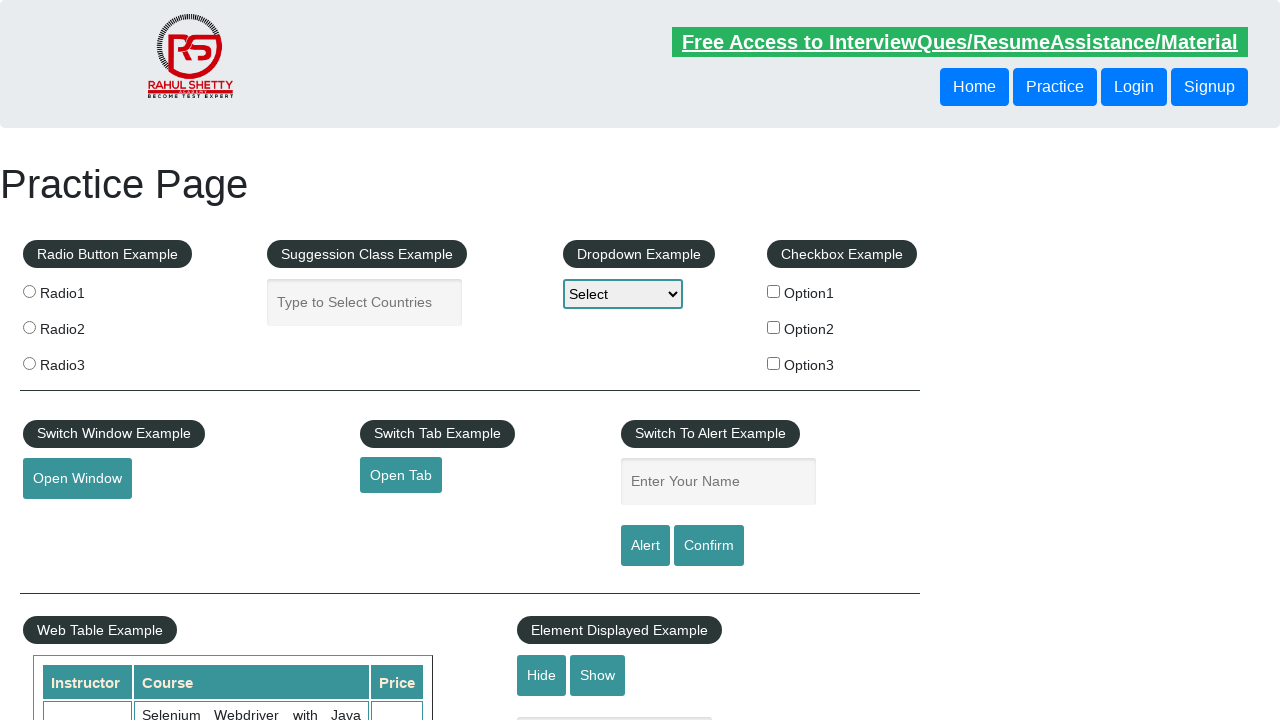

Opened footer link 1 in new tab using Ctrl+Click at (68, 520) on #gf-BIG >> xpath=//table/tbody/tr/td[1]/ul >> a >> nth=1
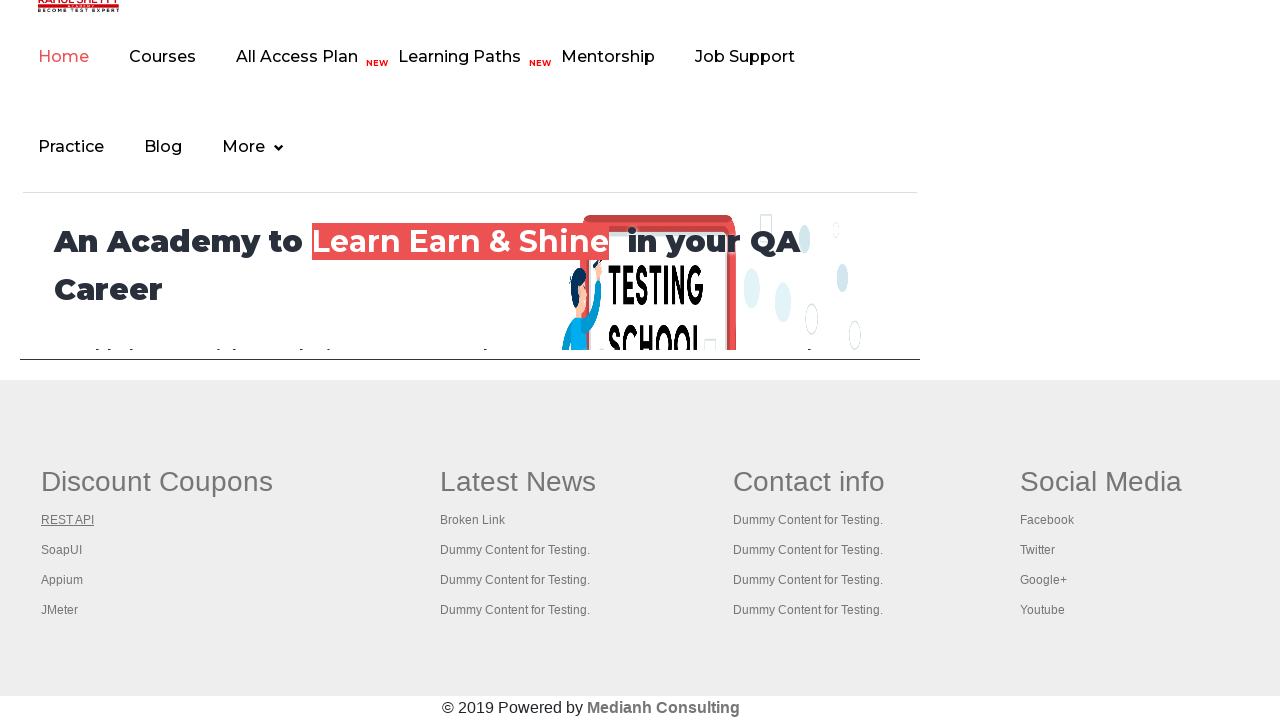

Waited 2 seconds for new tab to load
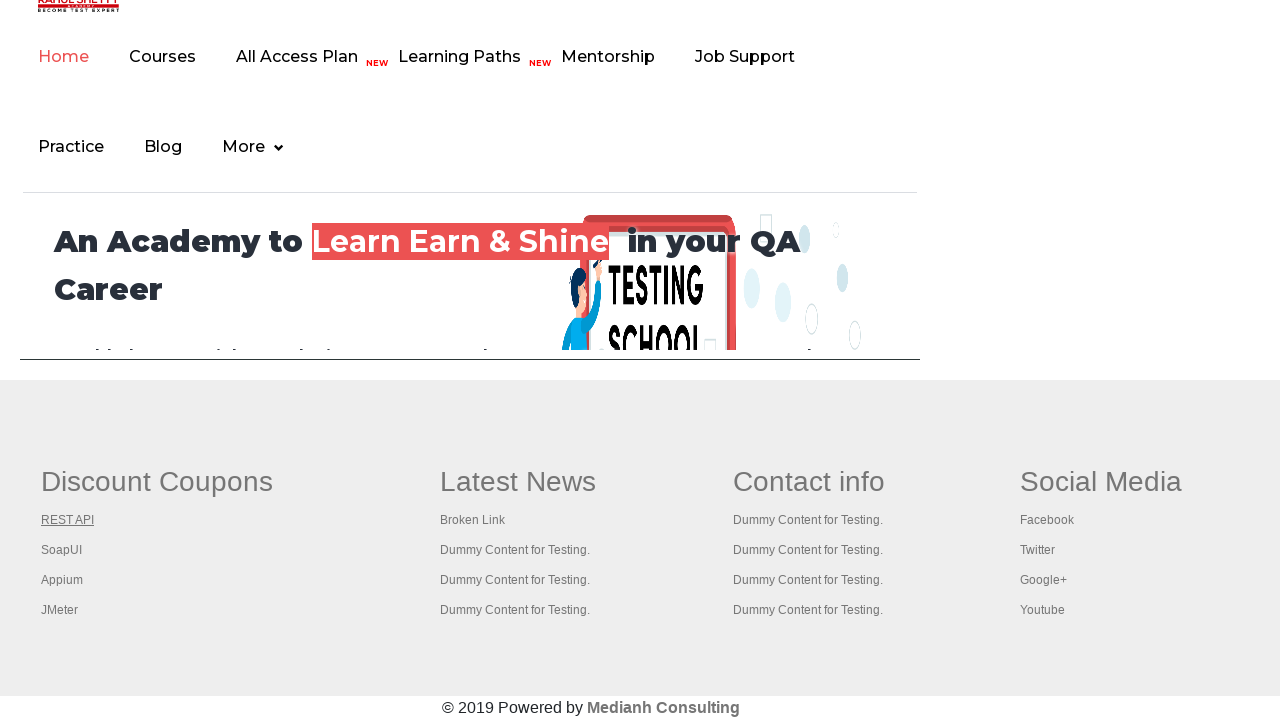

Opened footer link 2 in new tab using Ctrl+Click at (62, 550) on #gf-BIG >> xpath=//table/tbody/tr/td[1]/ul >> a >> nth=2
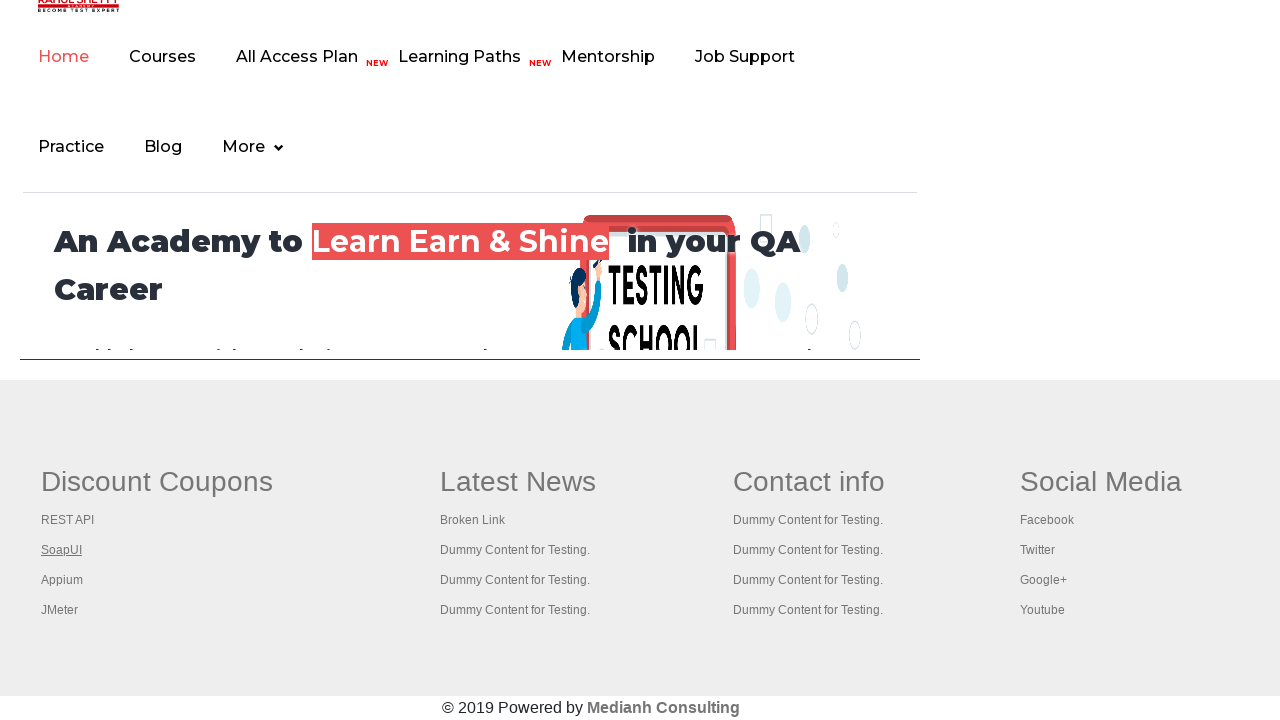

Waited 2 seconds for new tab to load
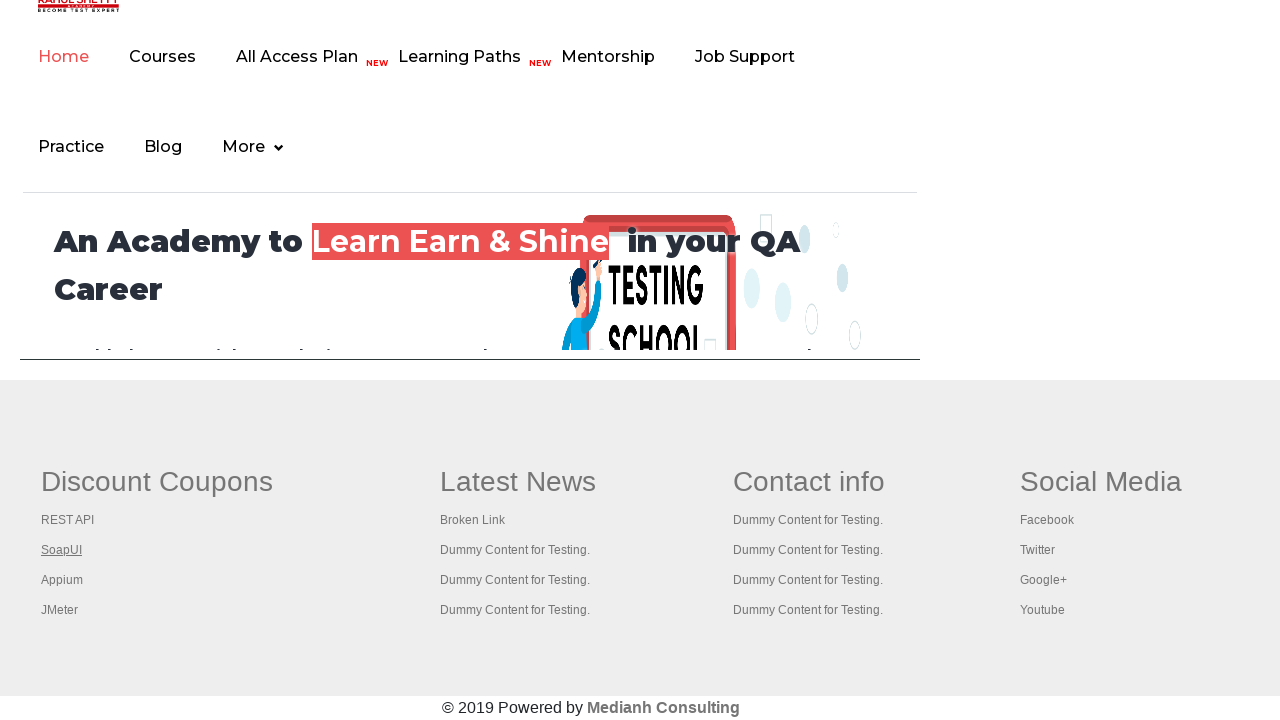

Opened footer link 3 in new tab using Ctrl+Click at (62, 580) on #gf-BIG >> xpath=//table/tbody/tr/td[1]/ul >> a >> nth=3
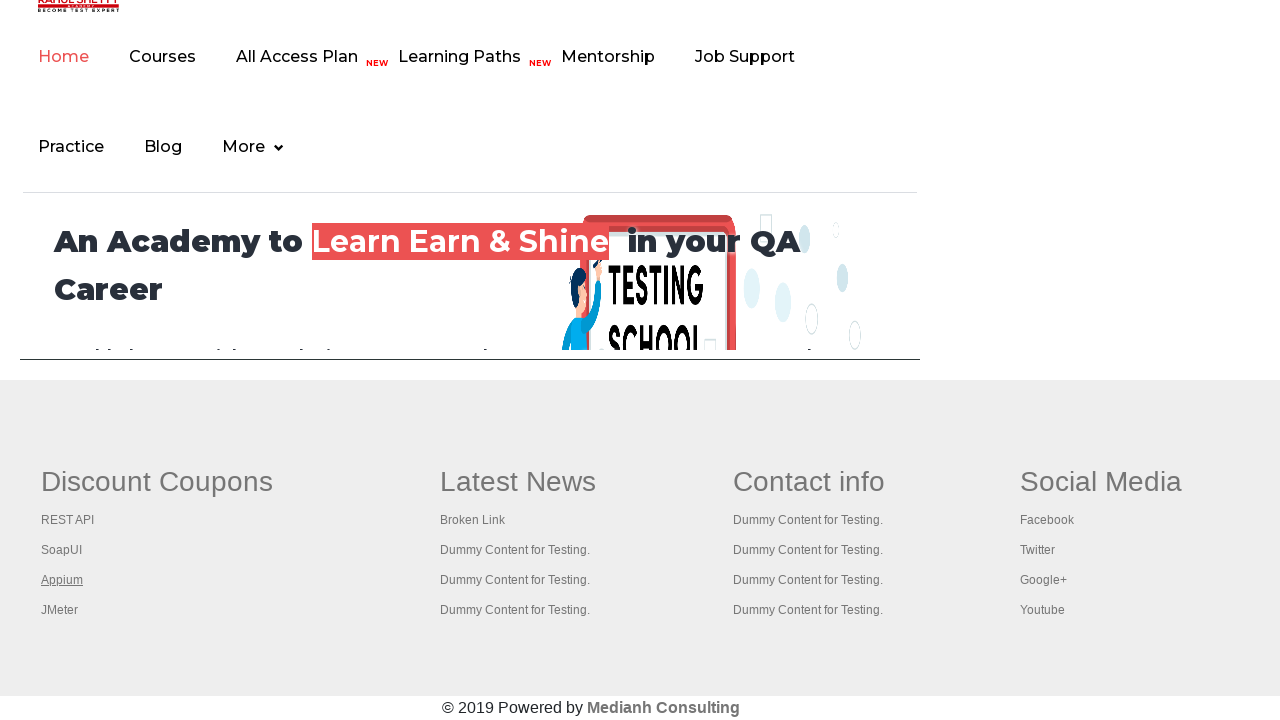

Waited 2 seconds for new tab to load
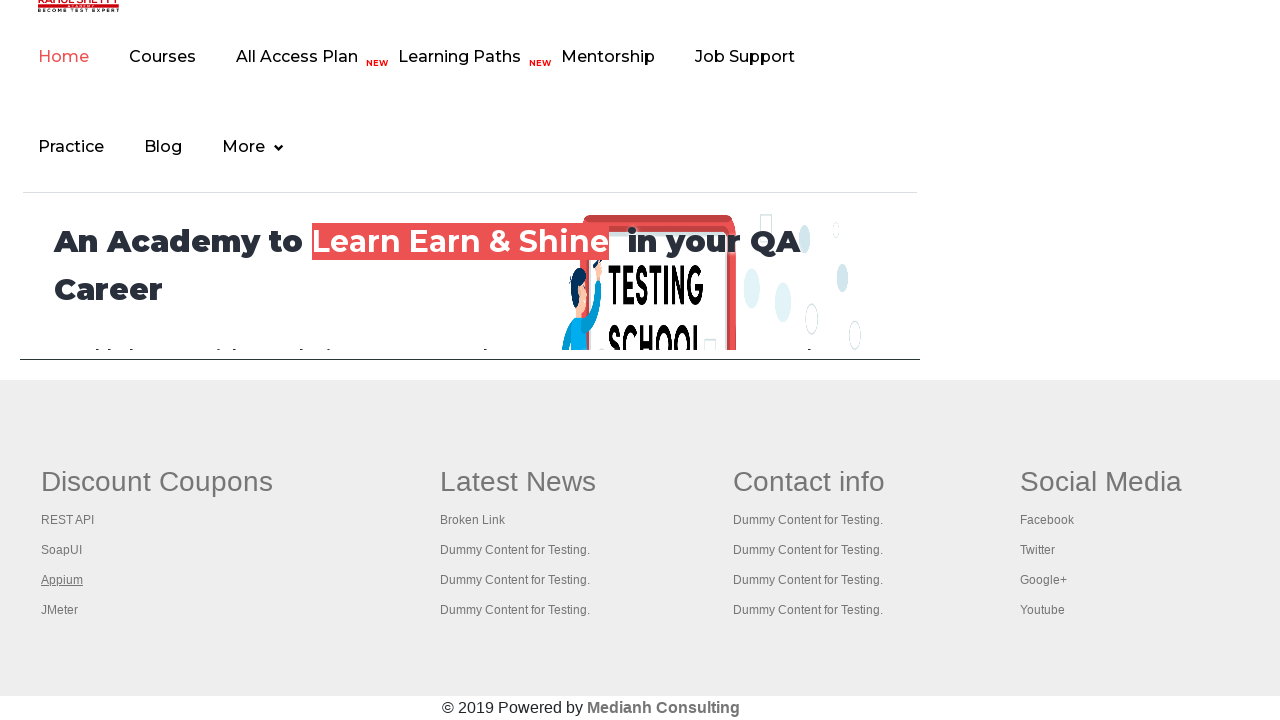

Opened footer link 4 in new tab using Ctrl+Click at (60, 610) on #gf-BIG >> xpath=//table/tbody/tr/td[1]/ul >> a >> nth=4
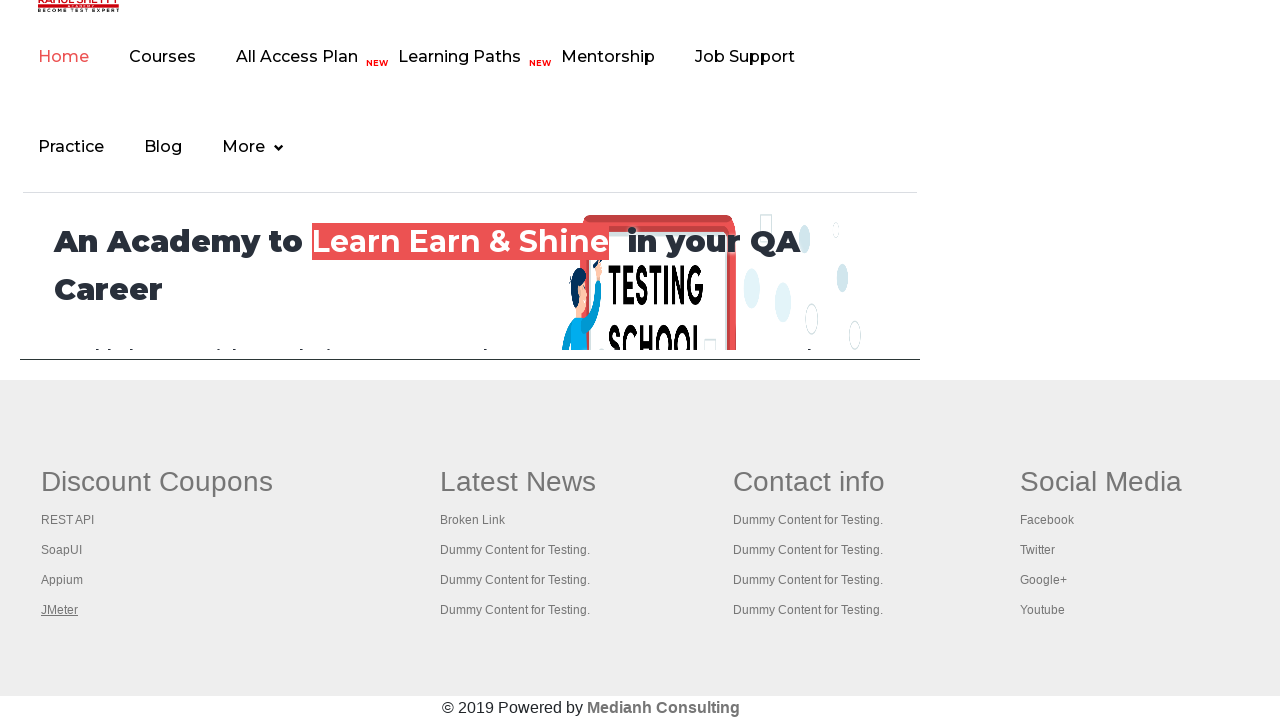

Waited 2 seconds for new tab to load
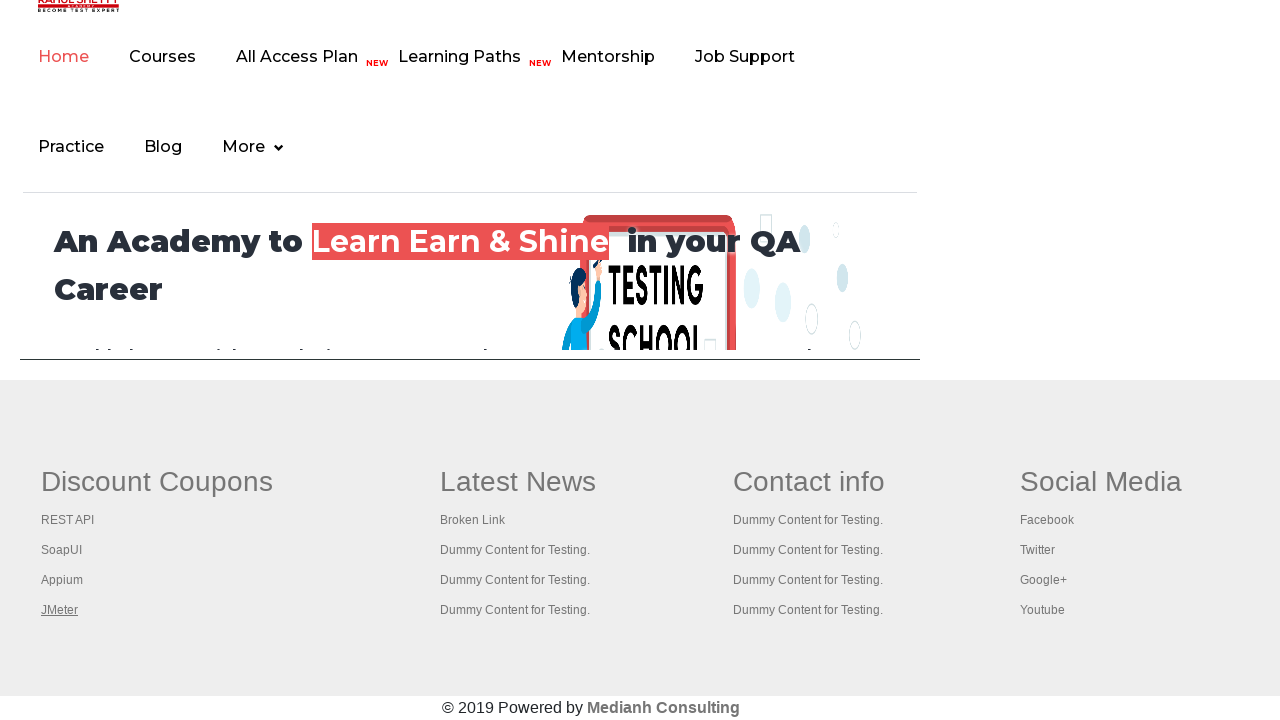

Retrieved all 5 browser pages
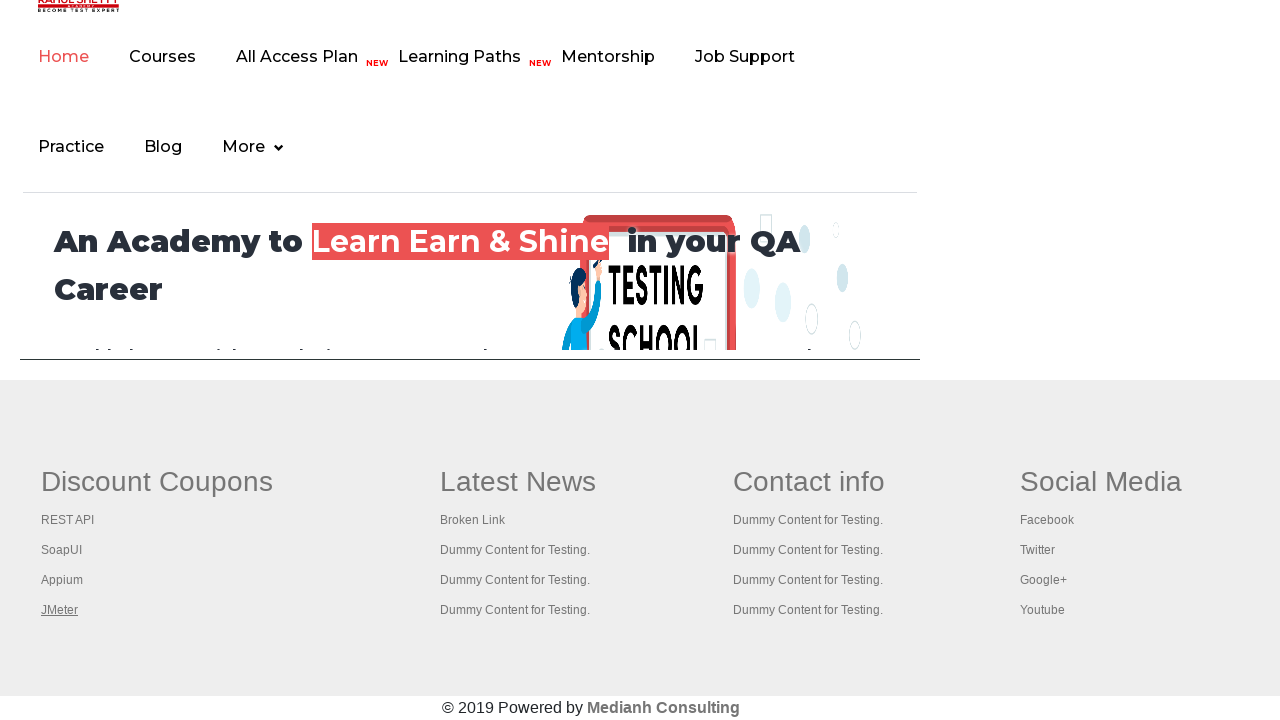

Printed page title: 'Practice Page'
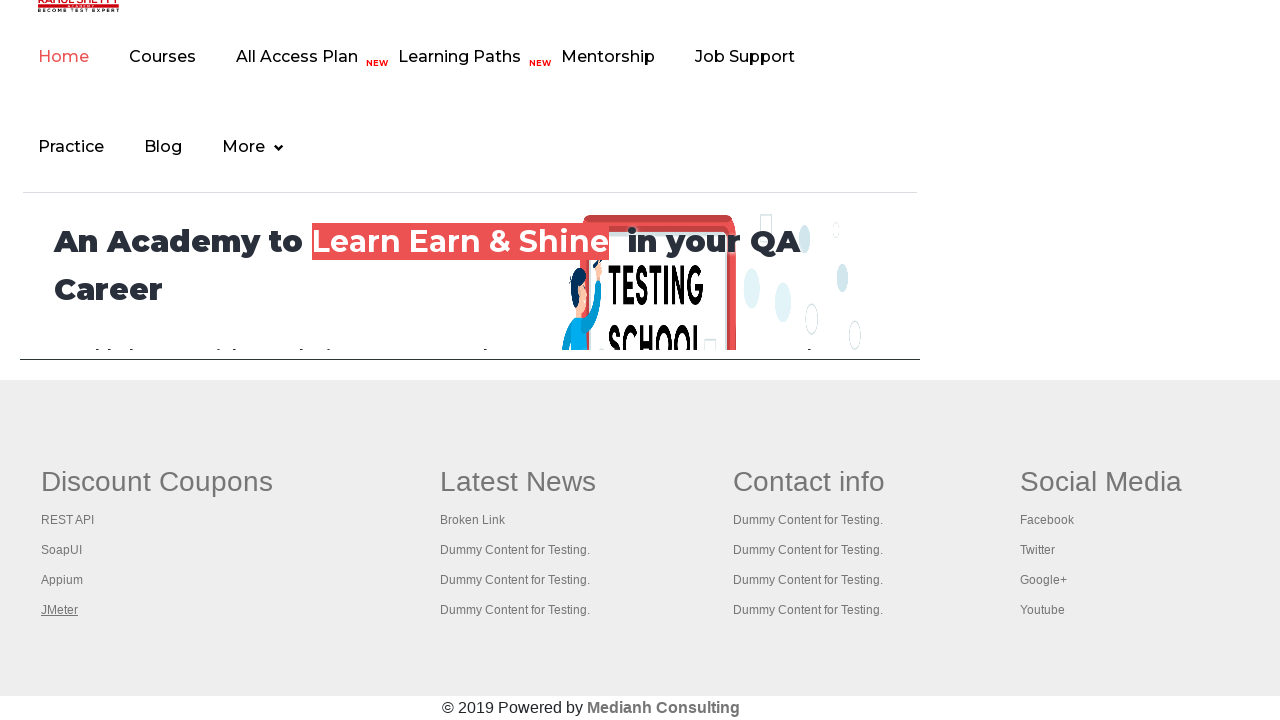

Printed page title: 'REST API Tutorial'
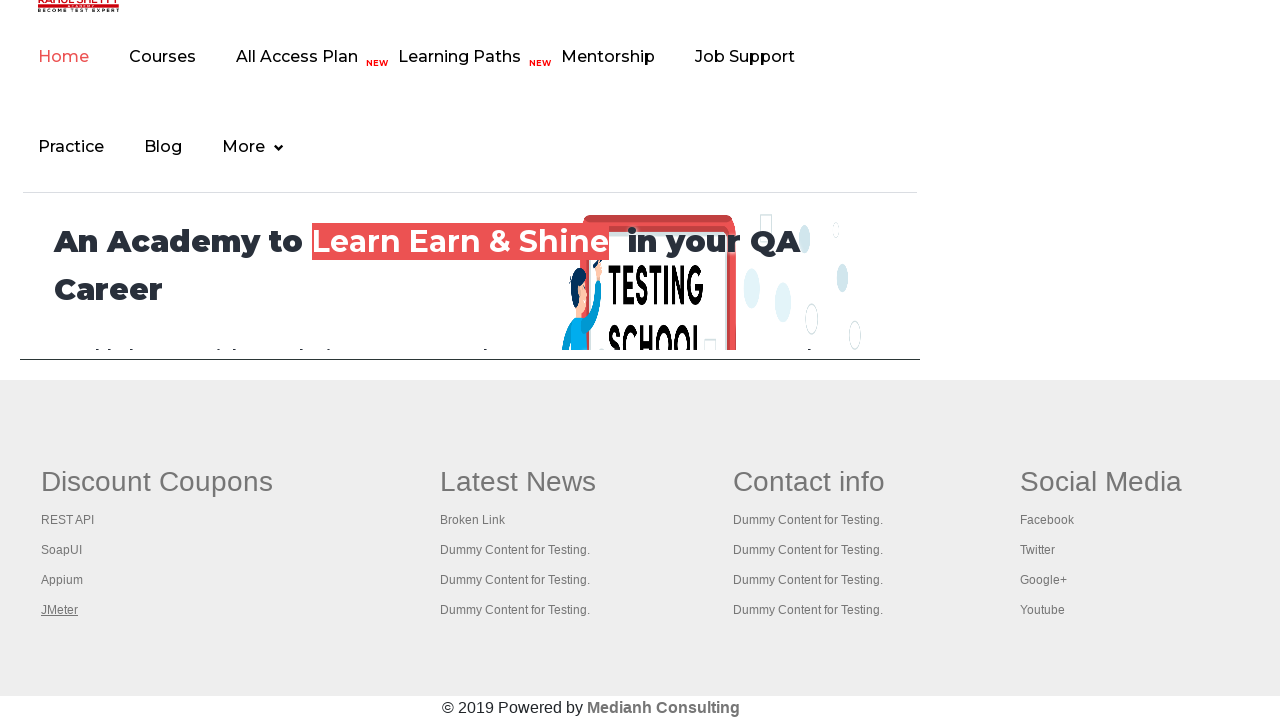

Printed page title: 'The World’s Most Popular API Testing Tool | SoapUI'
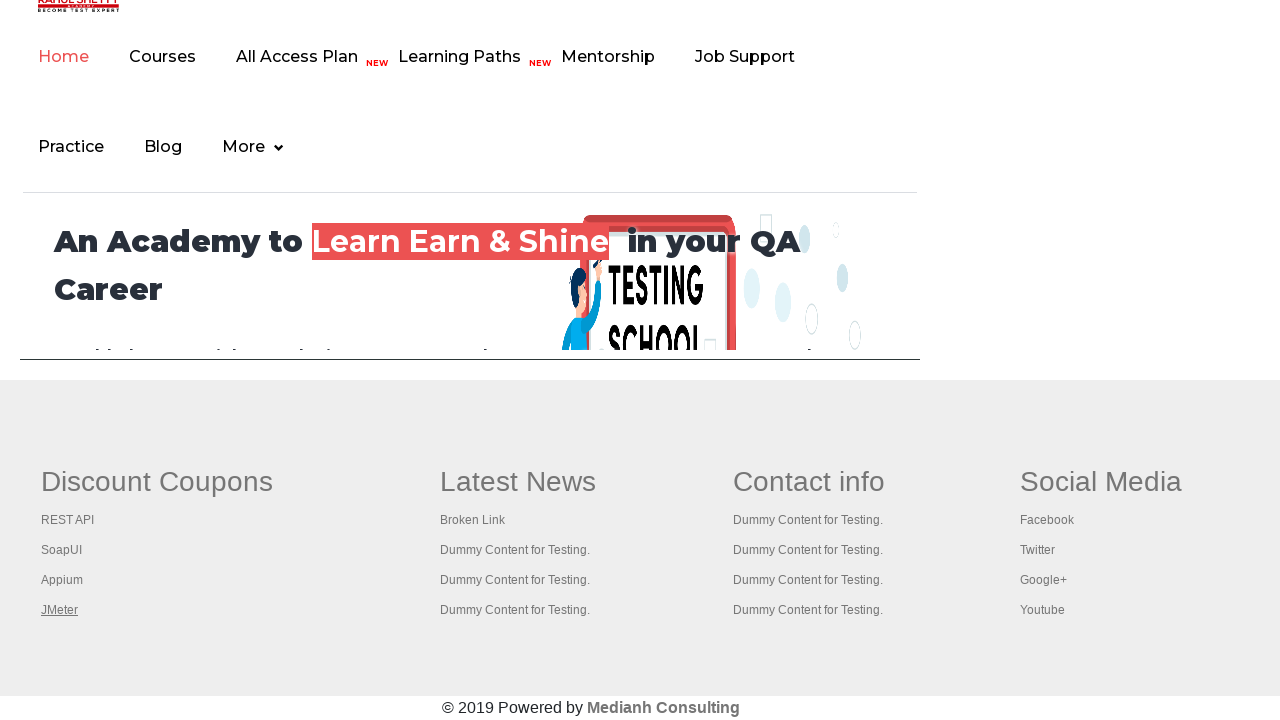

Printed page title: 'Appium tutorial for Mobile Apps testing | RahulShetty Academy | Rahul'
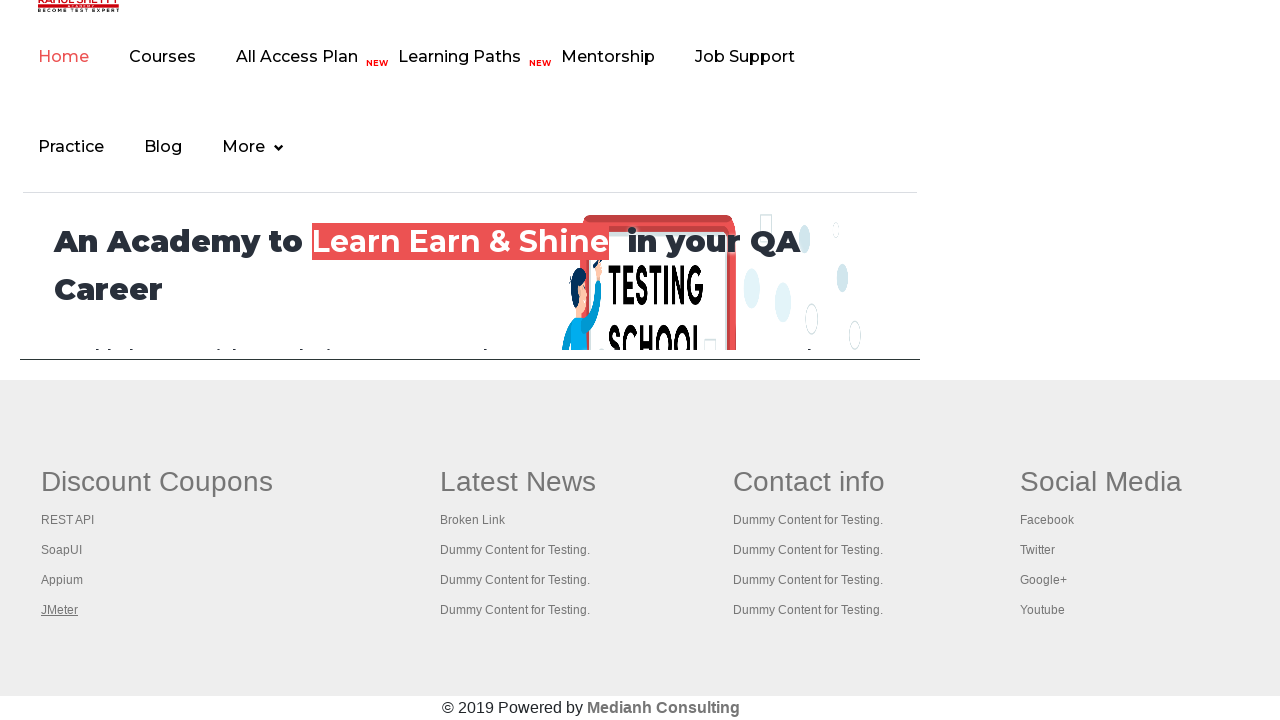

Printed page title: 'Apache JMeter - Apache JMeter™'
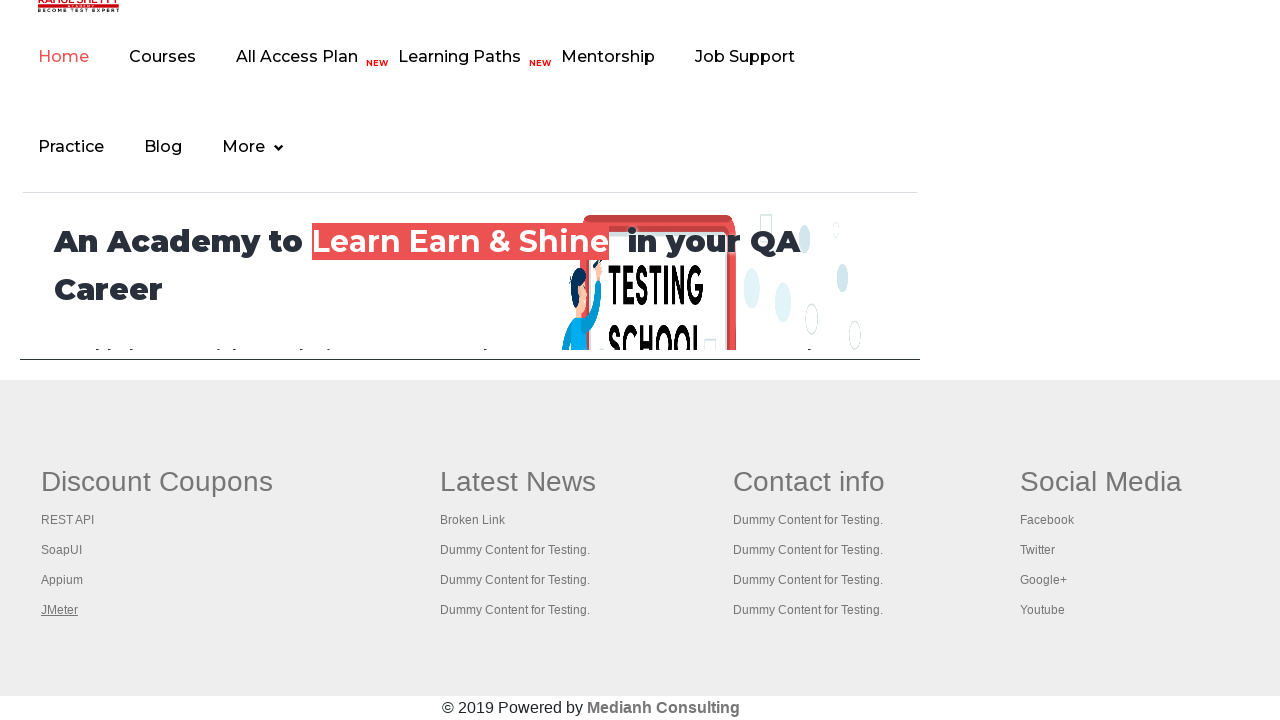

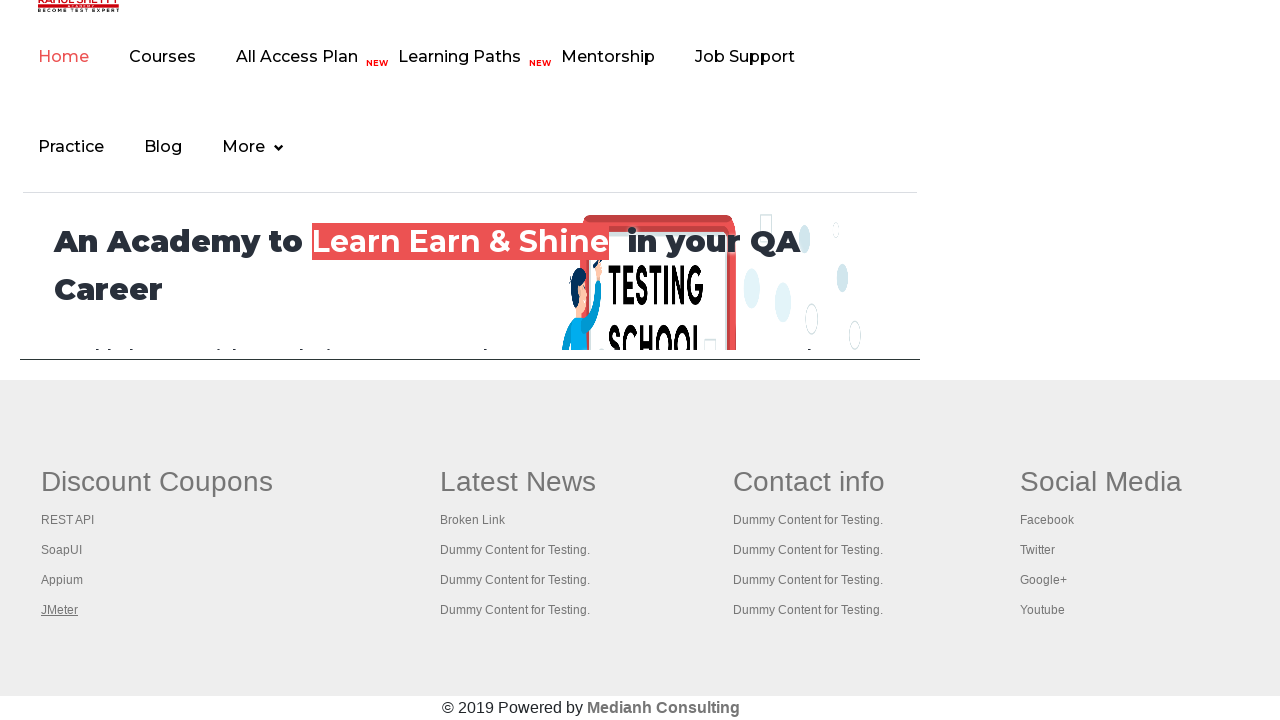